Tests the droppable functionality on jQuery UI by dragging an element and dropping it onto a droppable target

Starting URL: https://jqueryui.com

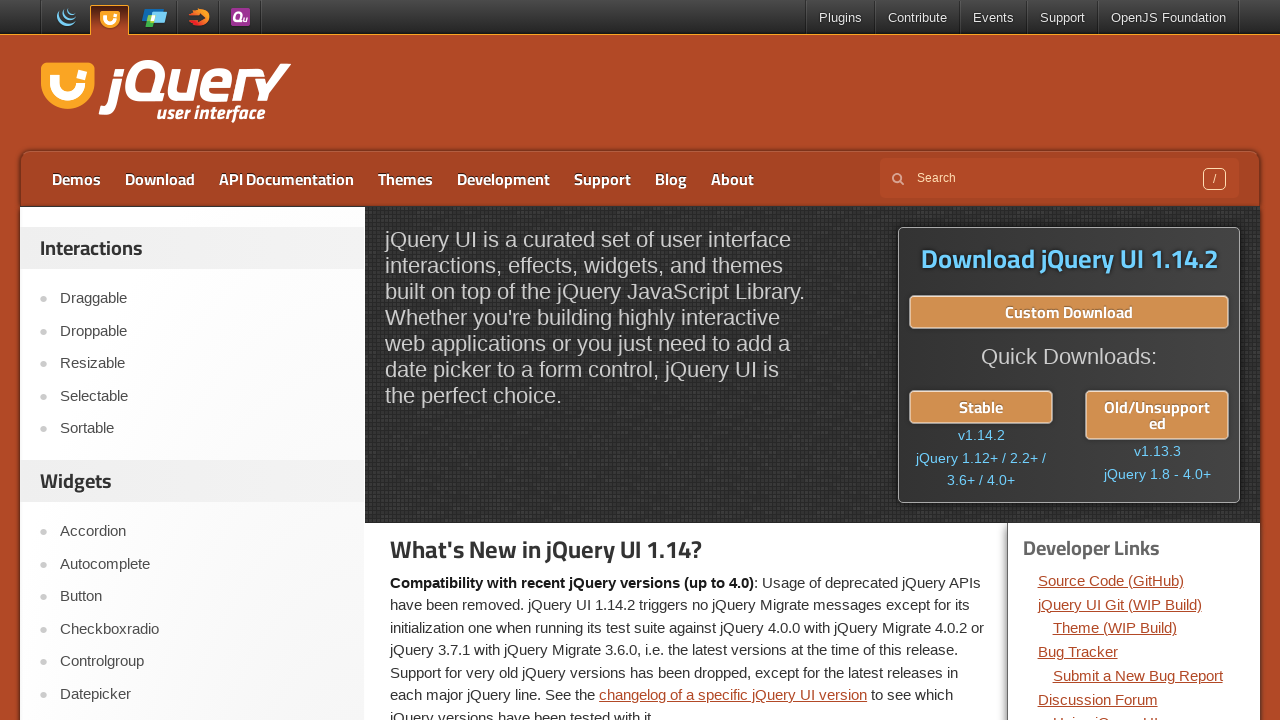

Clicked on Droppable link at (202, 331) on text=Droppable
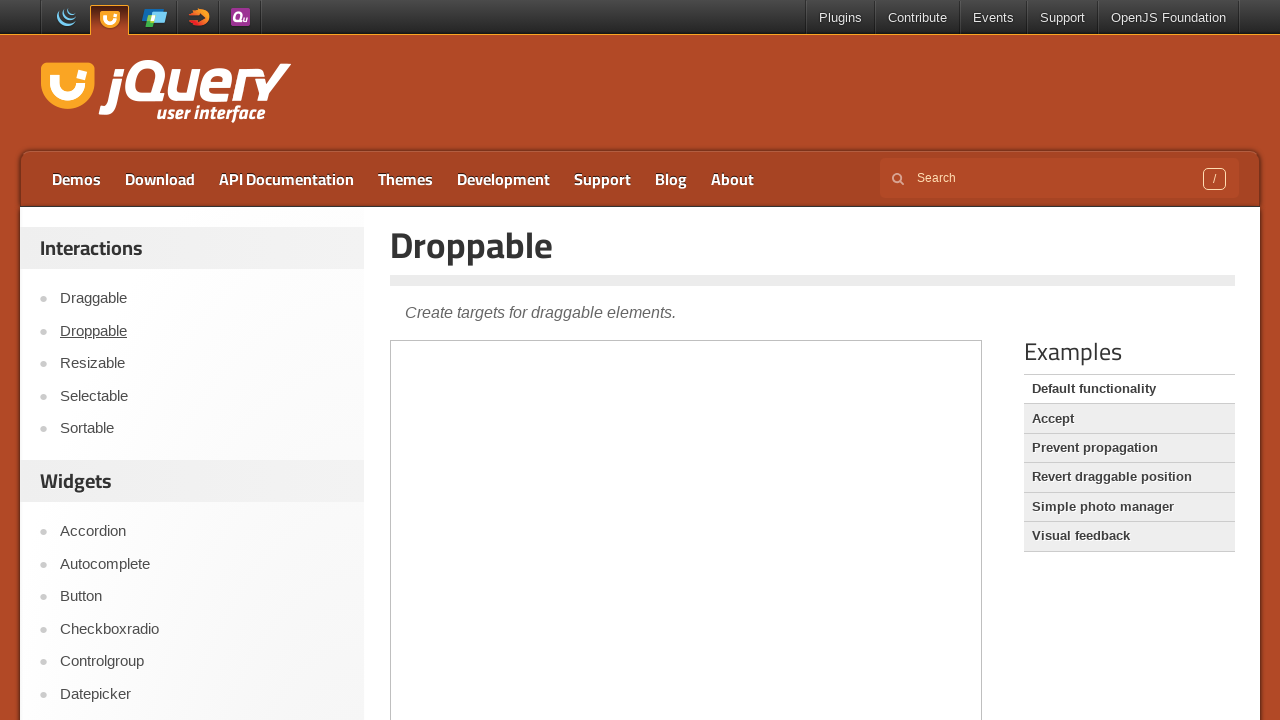

Demo frame iframe loaded
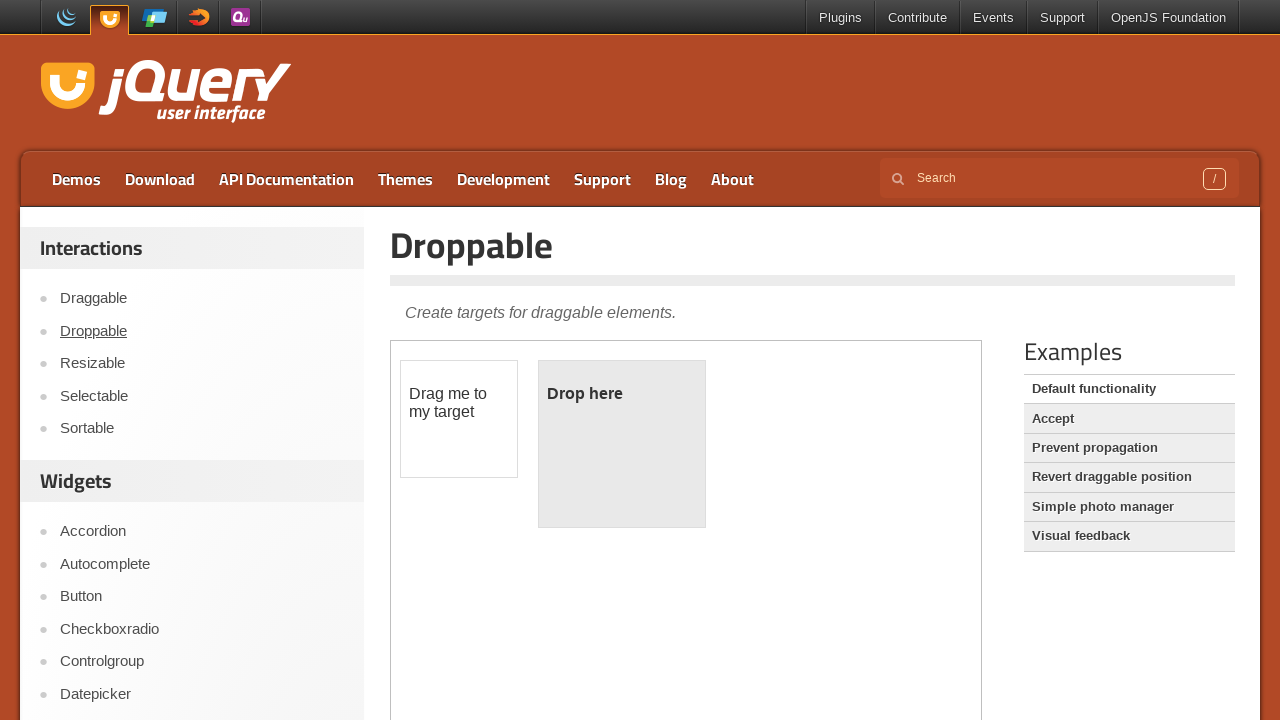

Obtained reference to demo frame iframe
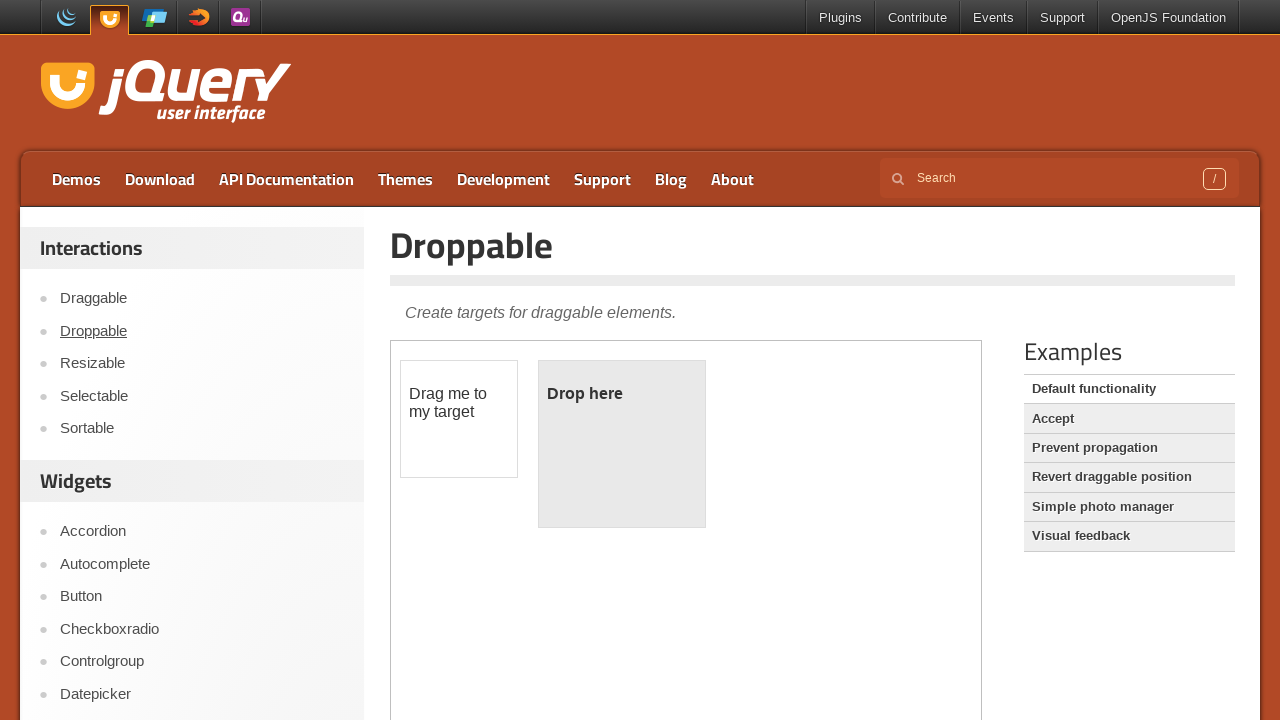

Dragged and dropped draggable element onto droppable target at (622, 444)
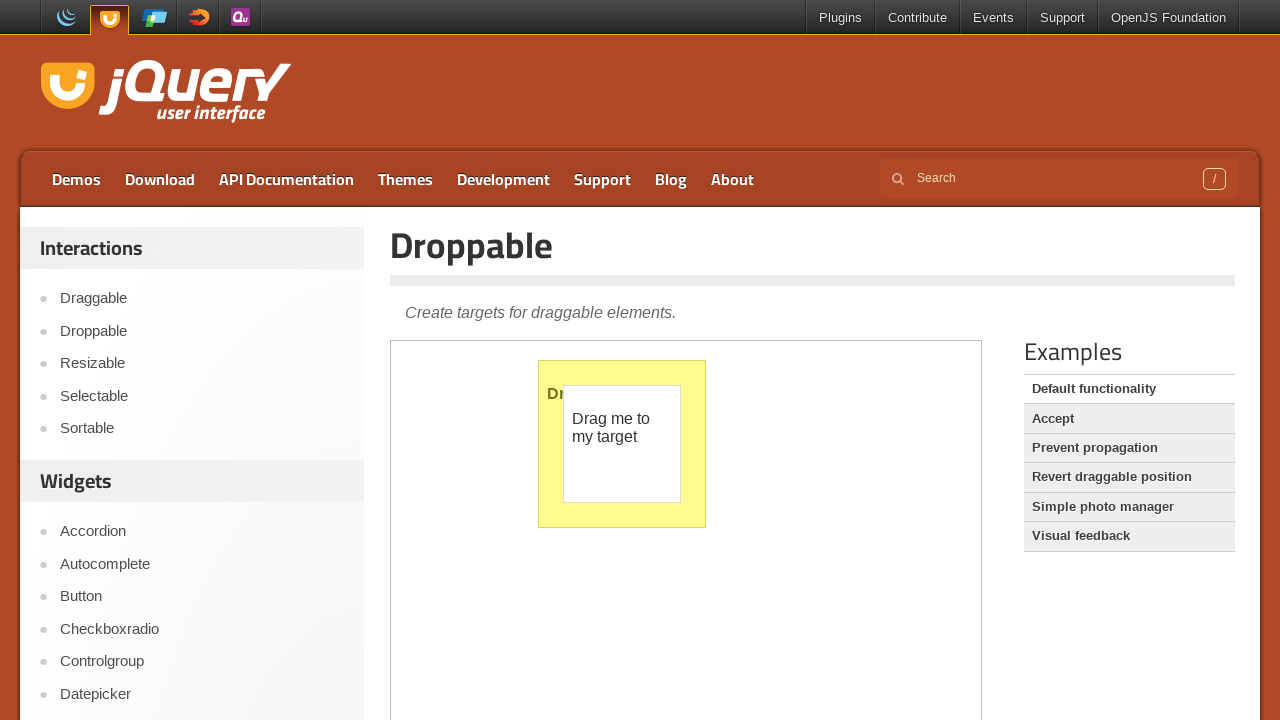

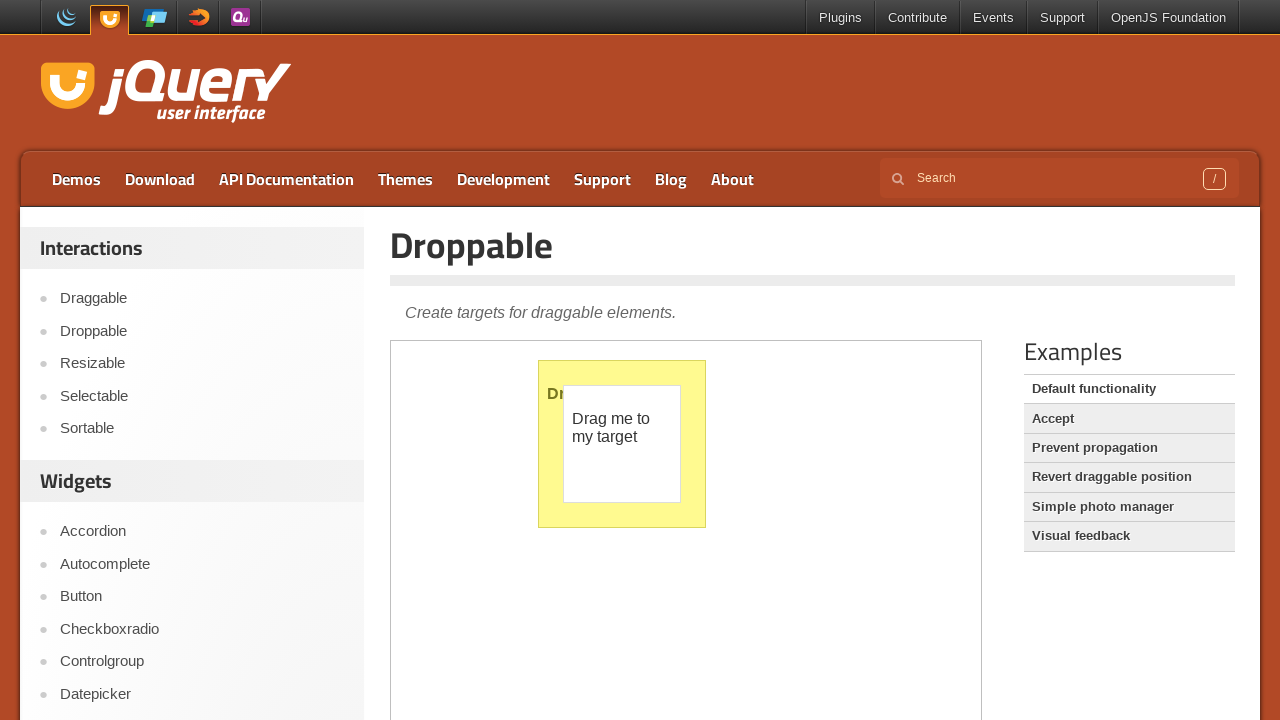